Tests adding products to cart on a demo e-commerce site by filtering for Apple products, clicking on a product to add it to cart, and verifying the product appears in the cart.

Starting URL: https://bstackdemo.com/

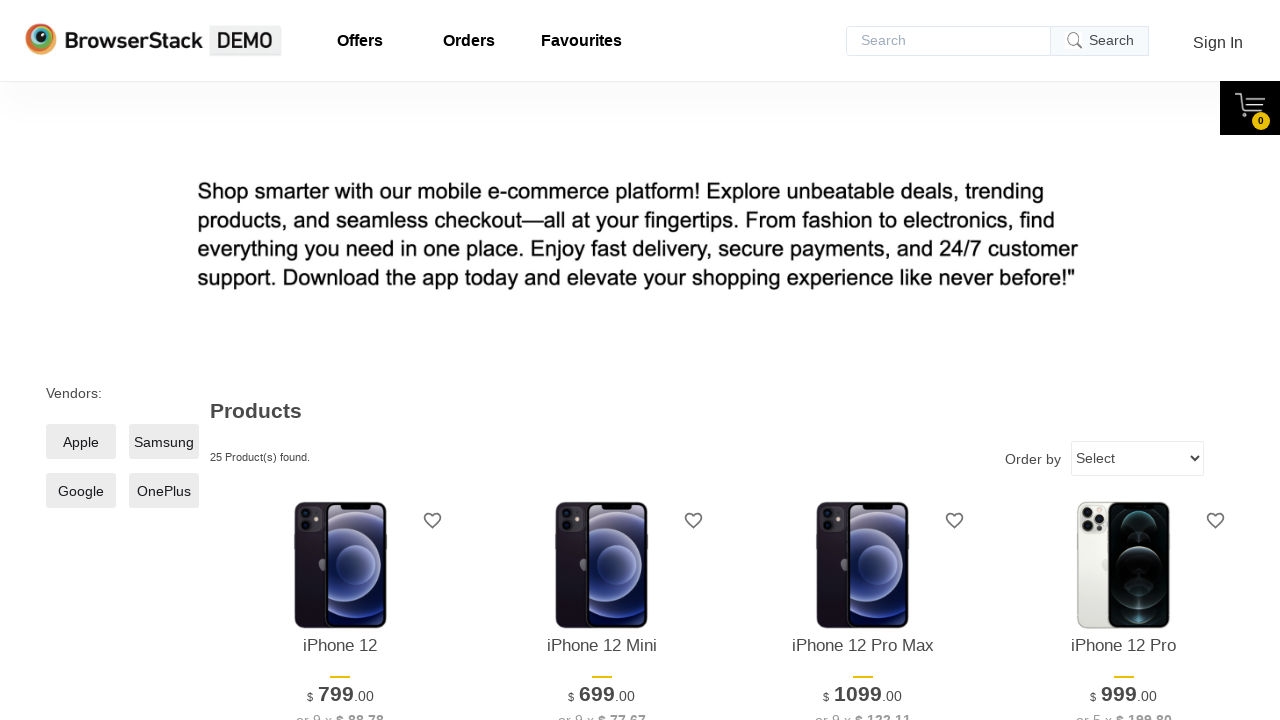

Waited for page title to match StackDemo pattern
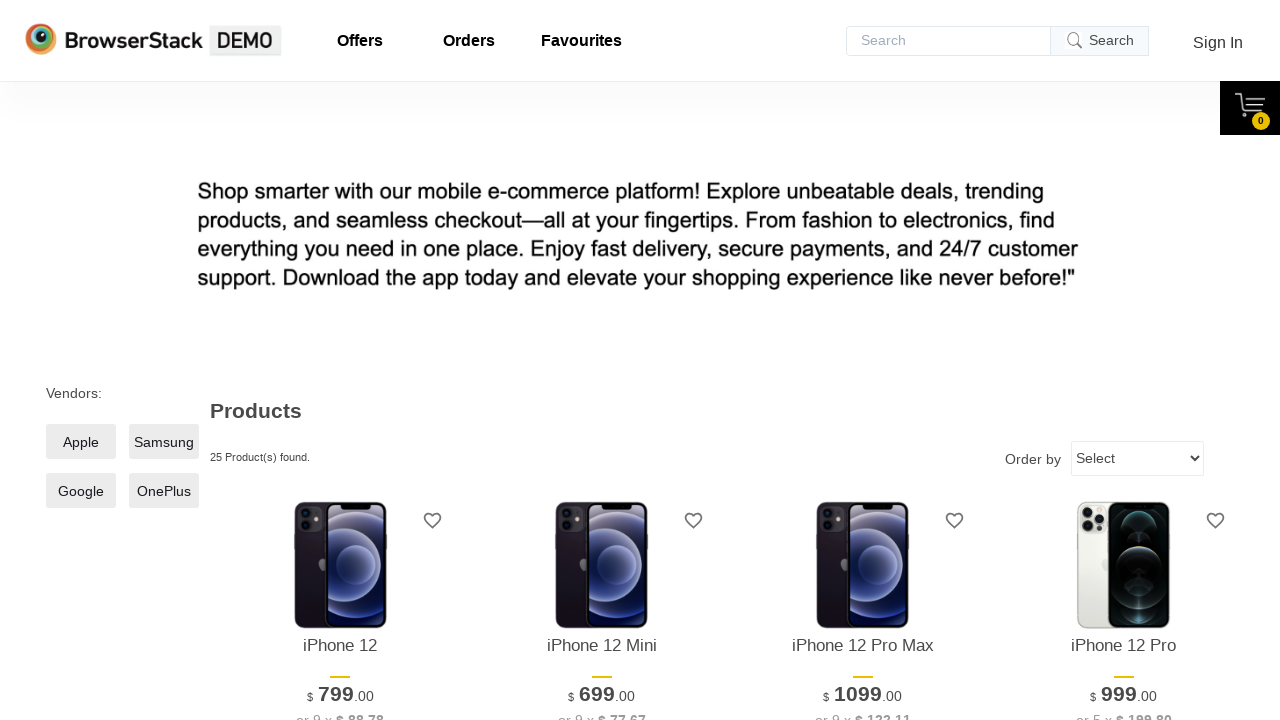

Clicked on Apple products filter at (81, 442) on xpath=//*[@id='__next']/div/div/main/div[1]/div[1]/label/span
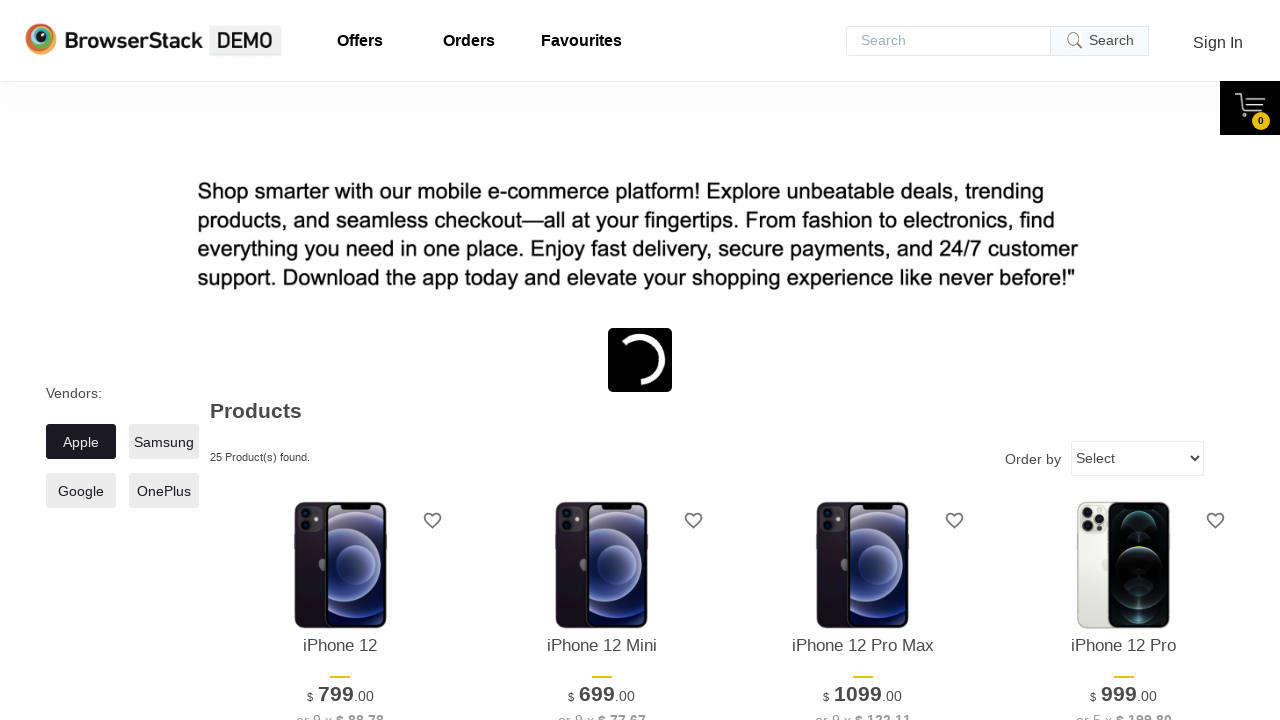

Waited for first product to be visible
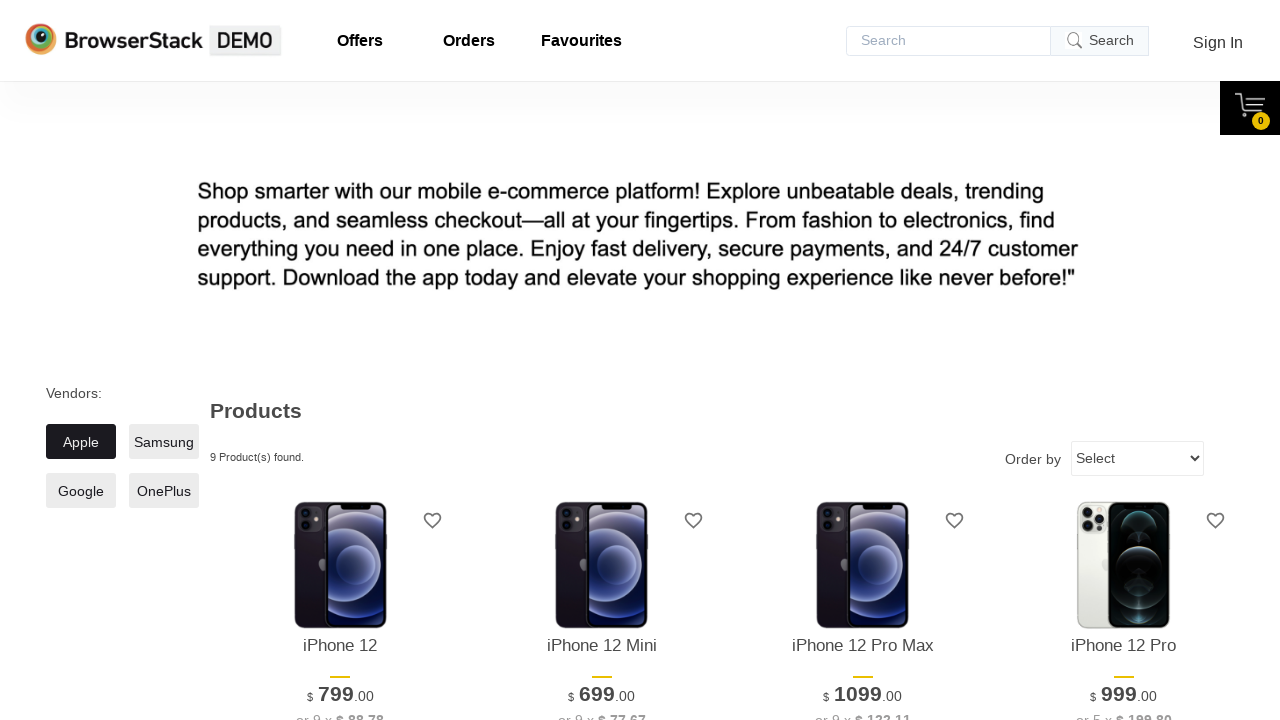

Clicked add to cart button for first Apple product at (340, 361) on xpath=//*[@id='1']/div[4]
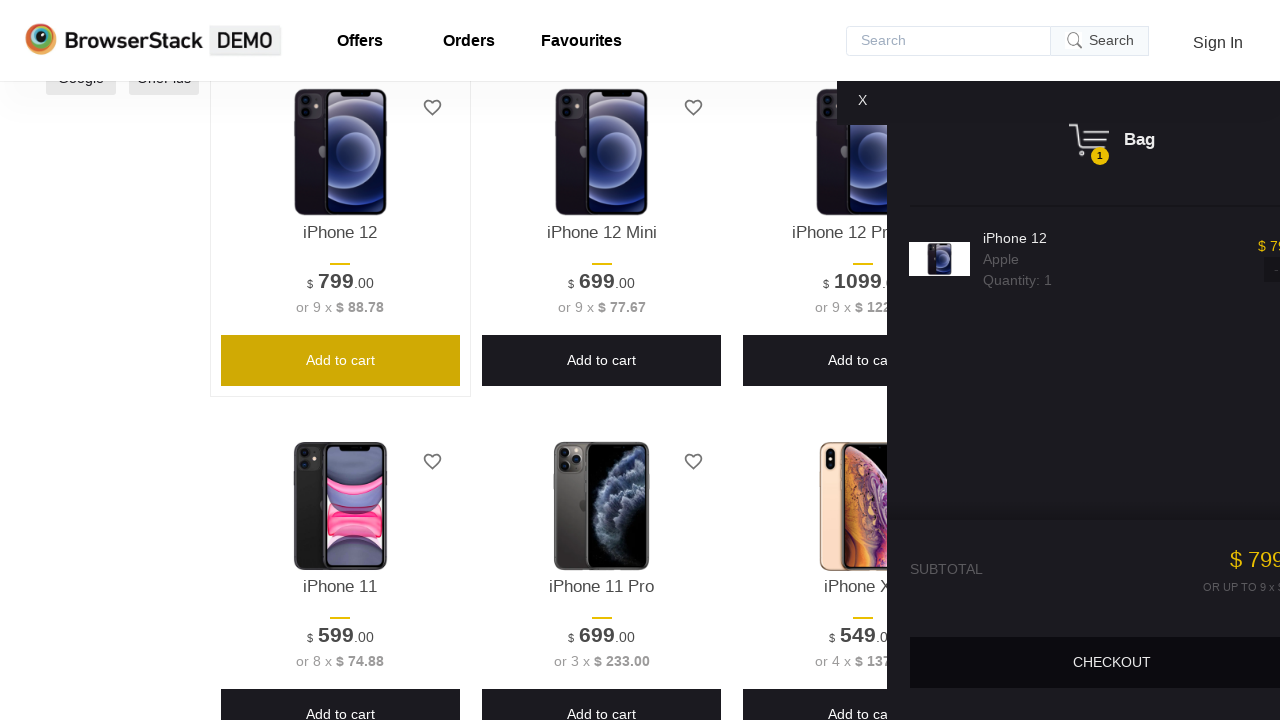

Waited for cart pane to be displayed
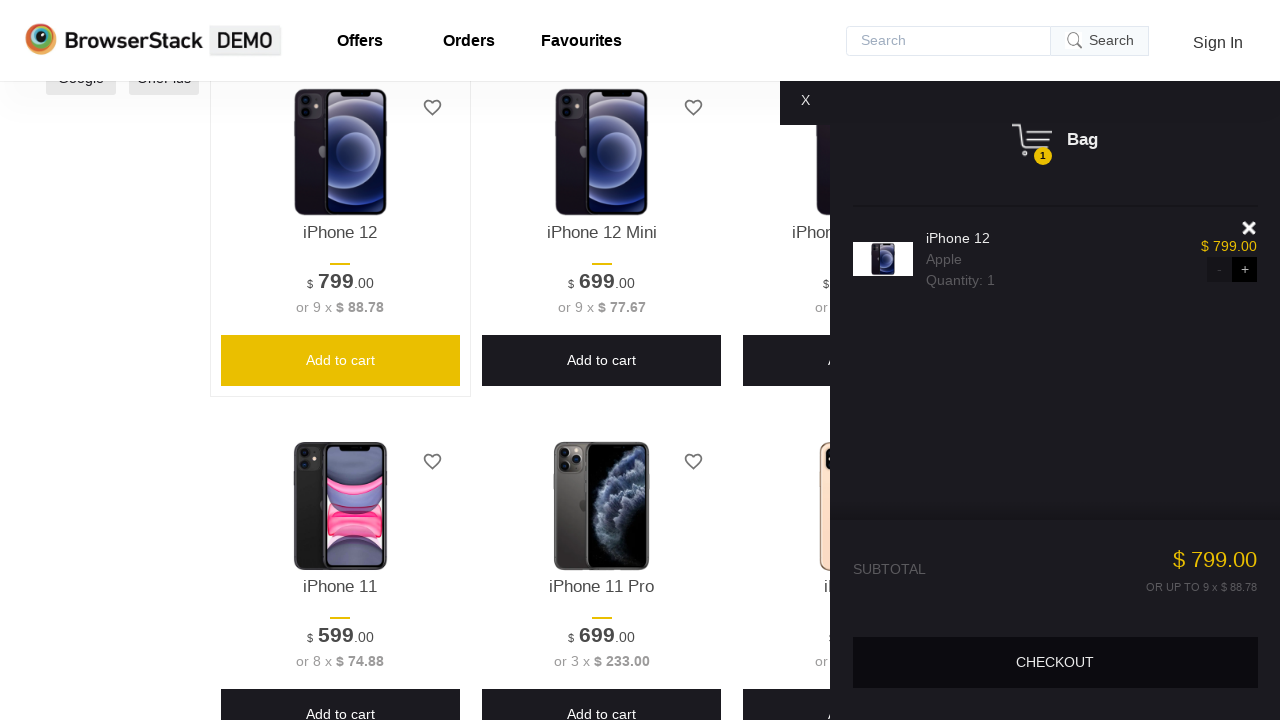

Verified product appears in cart
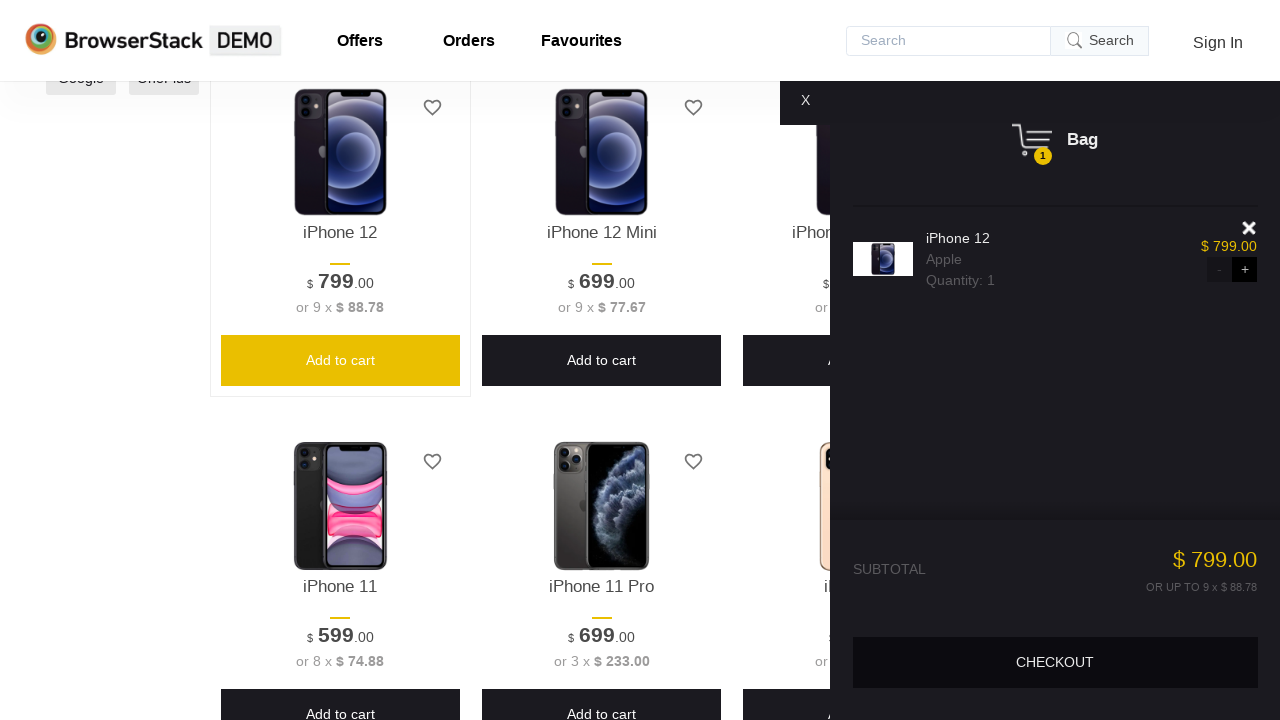

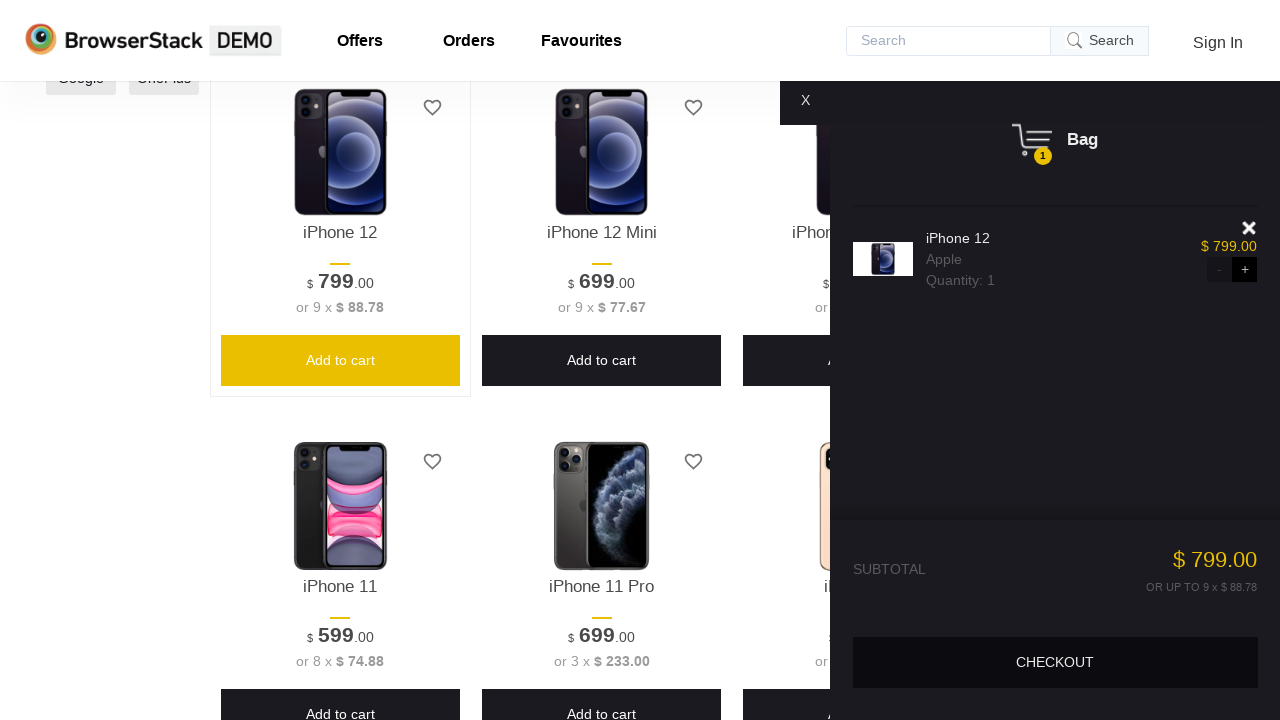